Tests handling a modal dialog popup by waiting for it to appear and then clicking the close button to dismiss it

Starting URL: https://the-internet.herokuapp.com/entry_ad

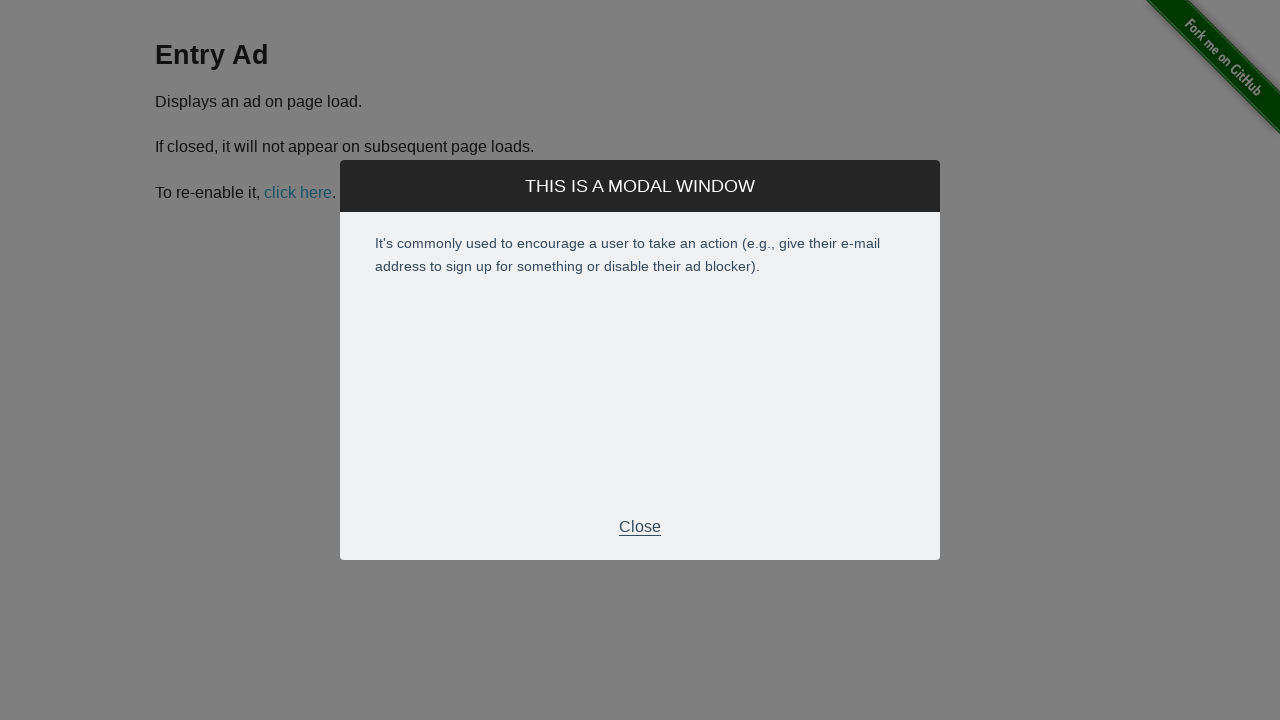

Modal dialog appeared and became visible
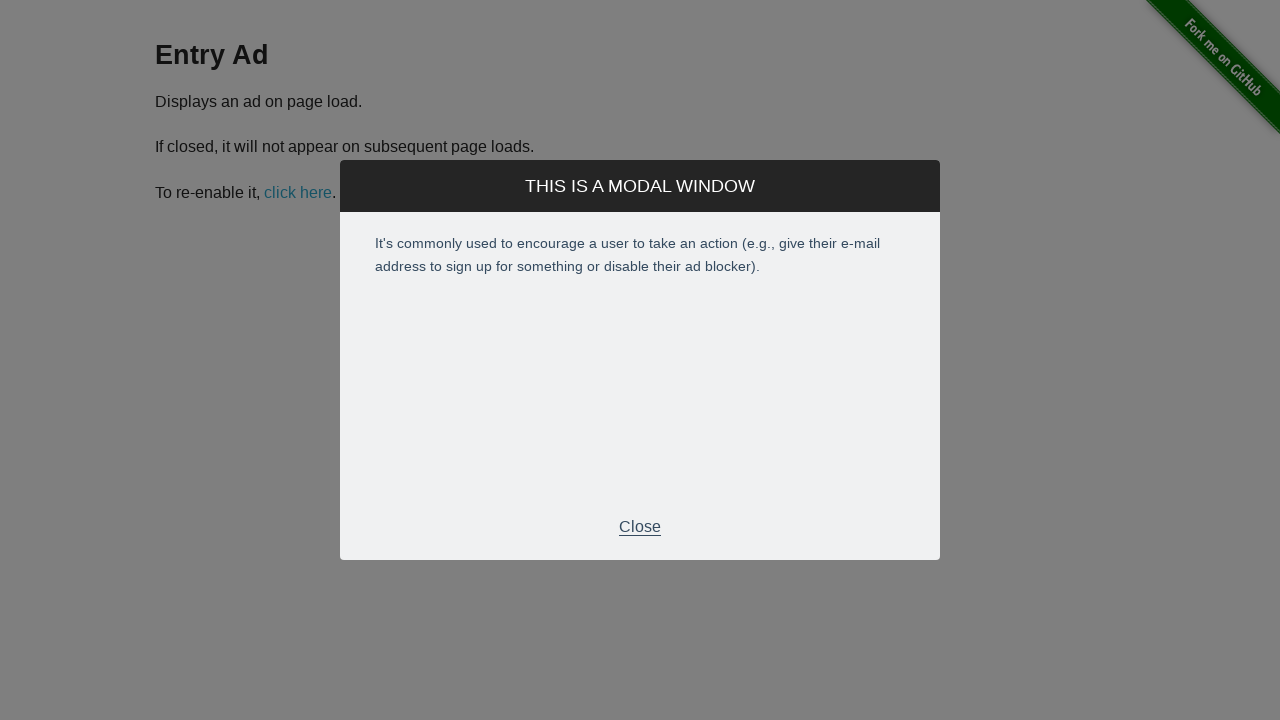

Clicked the close button in modal footer at (640, 527) on xpath=//div[@class='modal-footer']/p
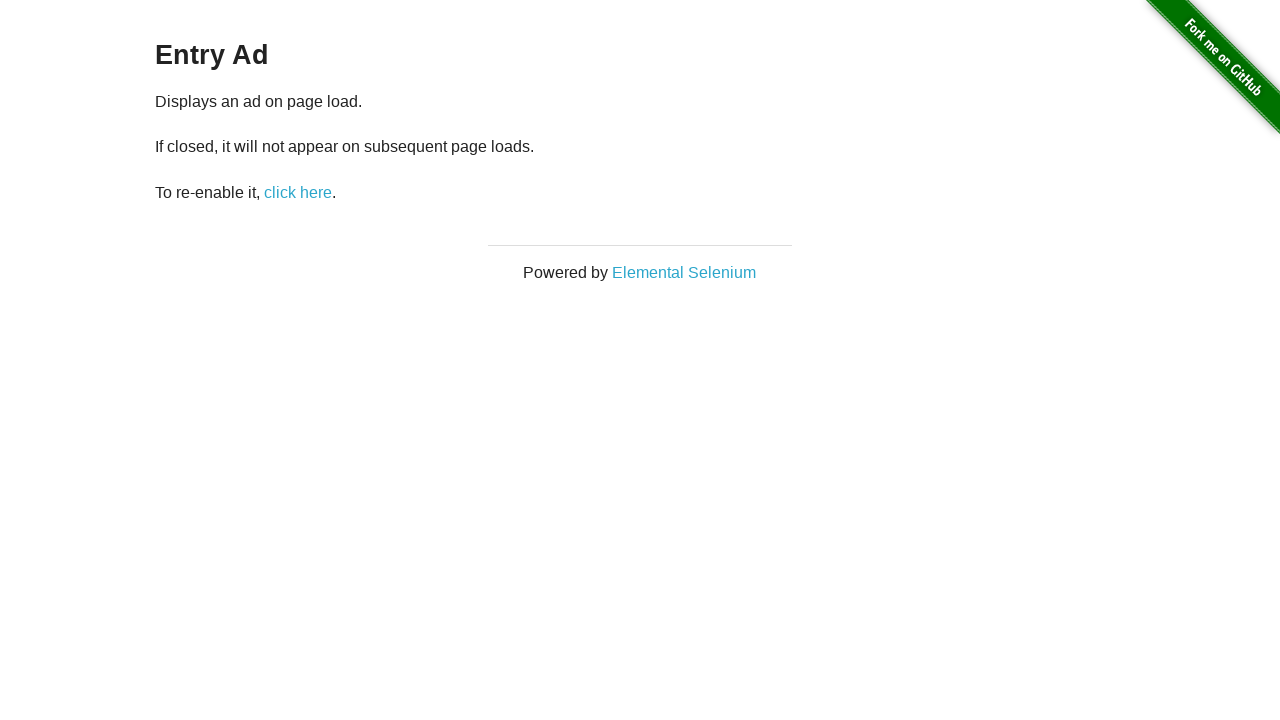

Modal dialog was successfully closed and hidden
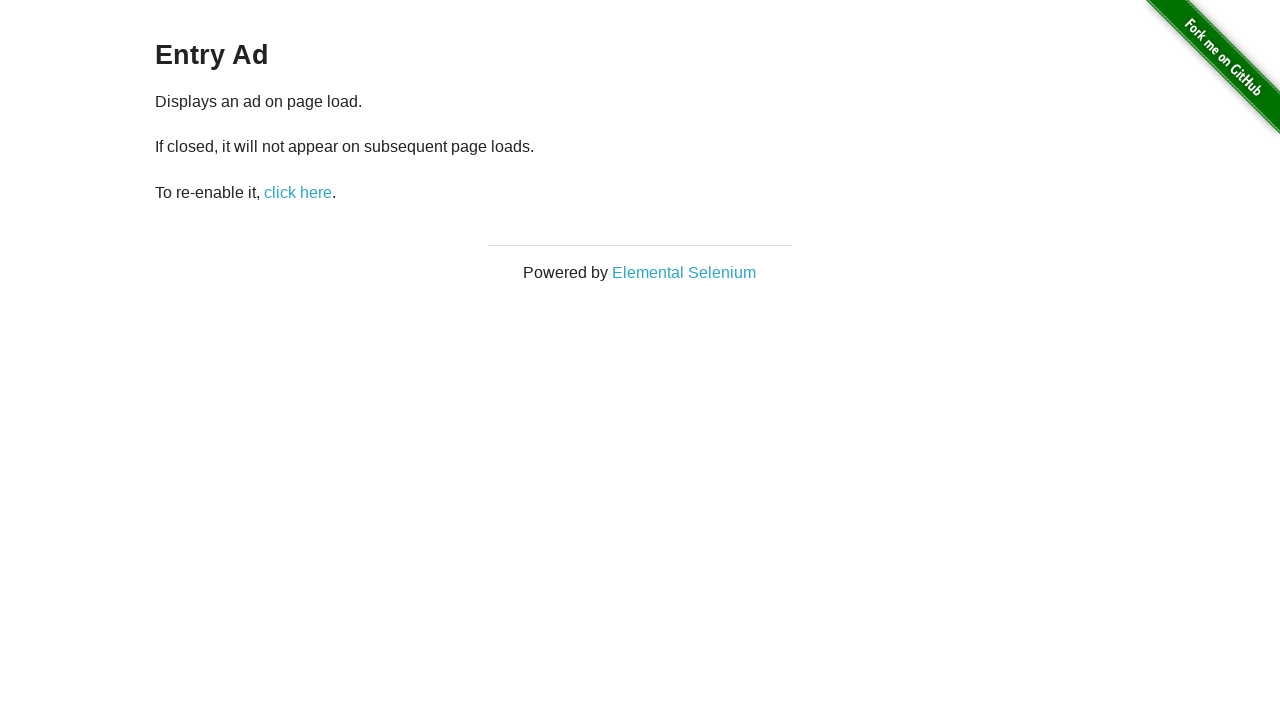

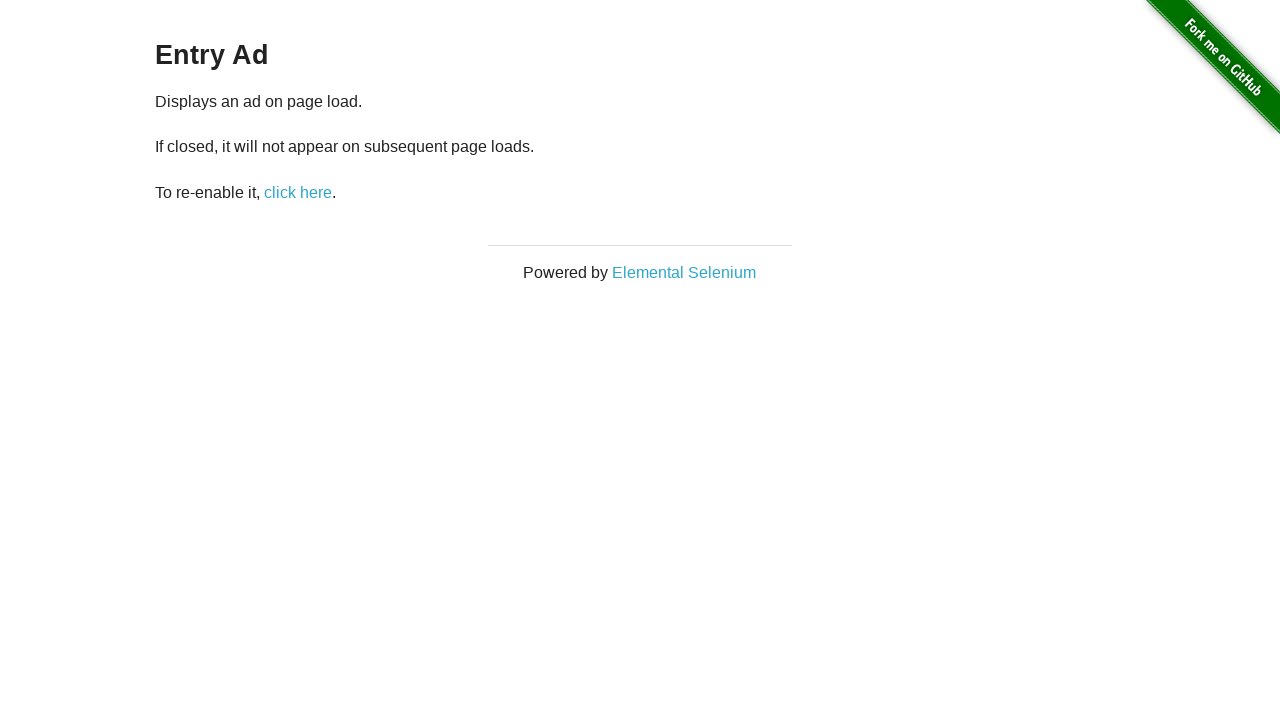